Tests successful login on a UI testing playground by filling username and password fields, clicking login, and verifying the welcome message appears

Starting URL: http://uitestingplayground.com/sampleapp

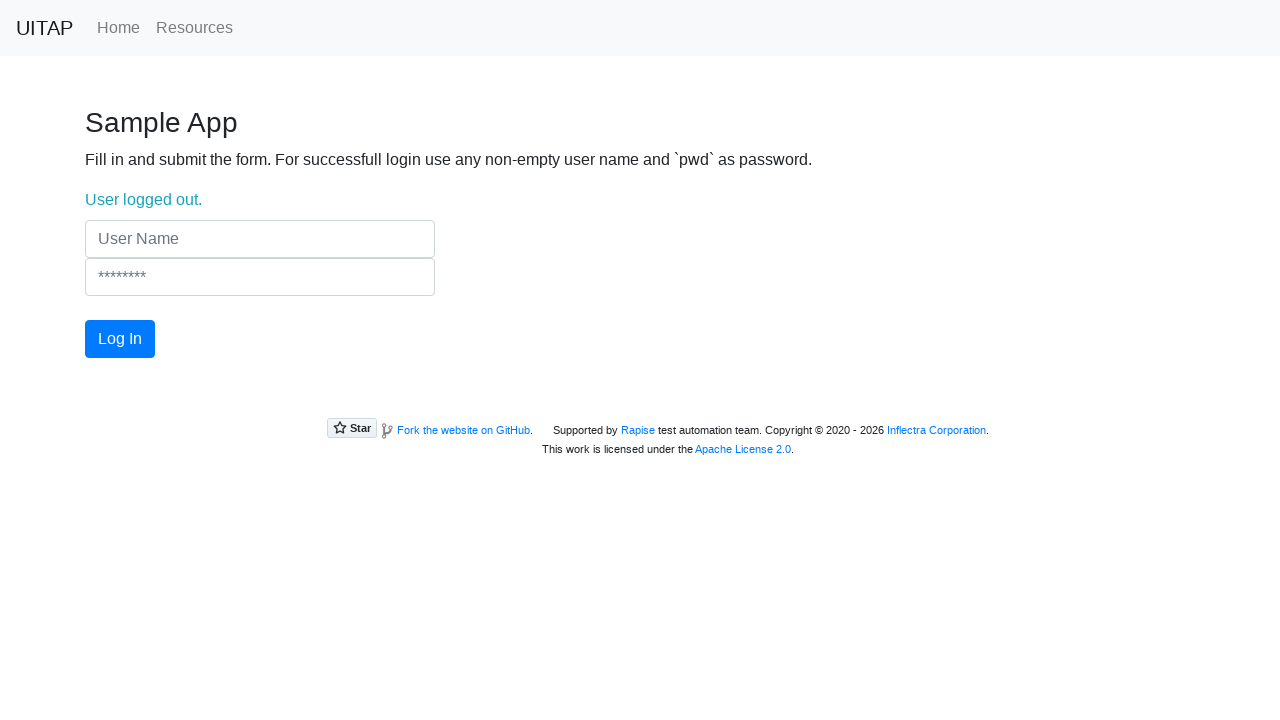

Filled username field with 'dan' on internal:attr=[placeholder="User Name"i]
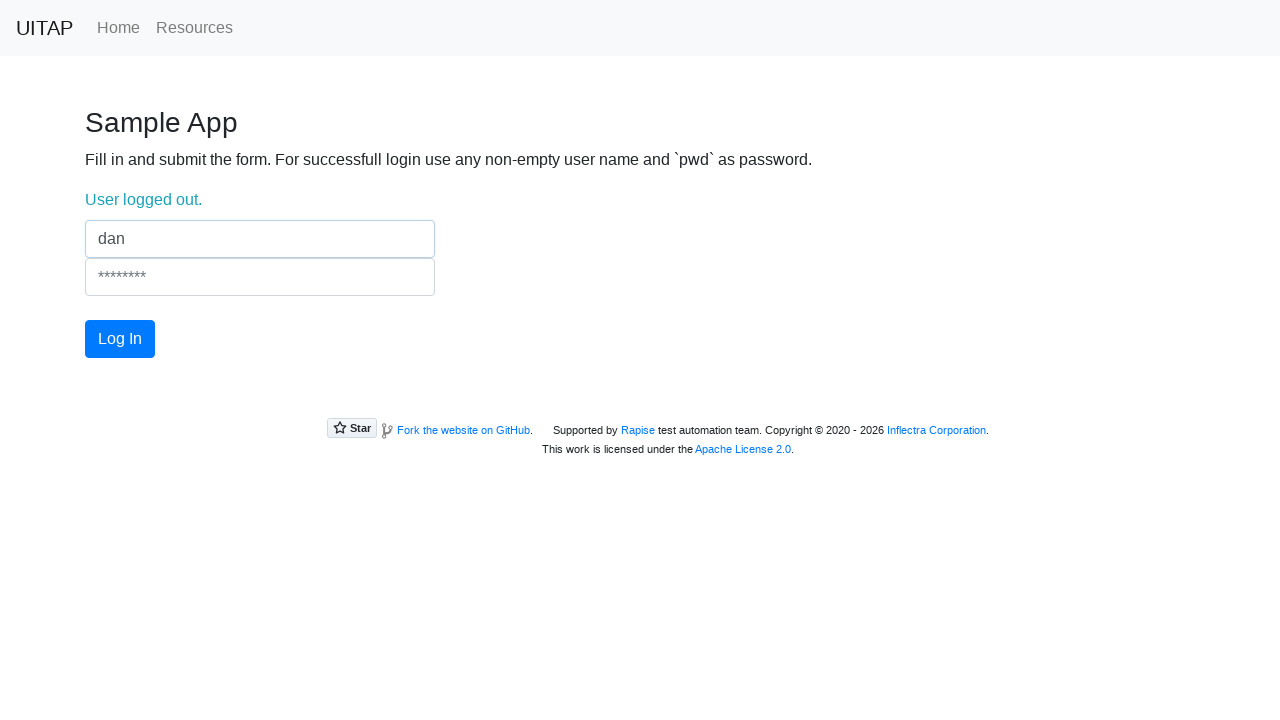

Filled password field with 'pwd' on internal:attr=[placeholder="********"i]
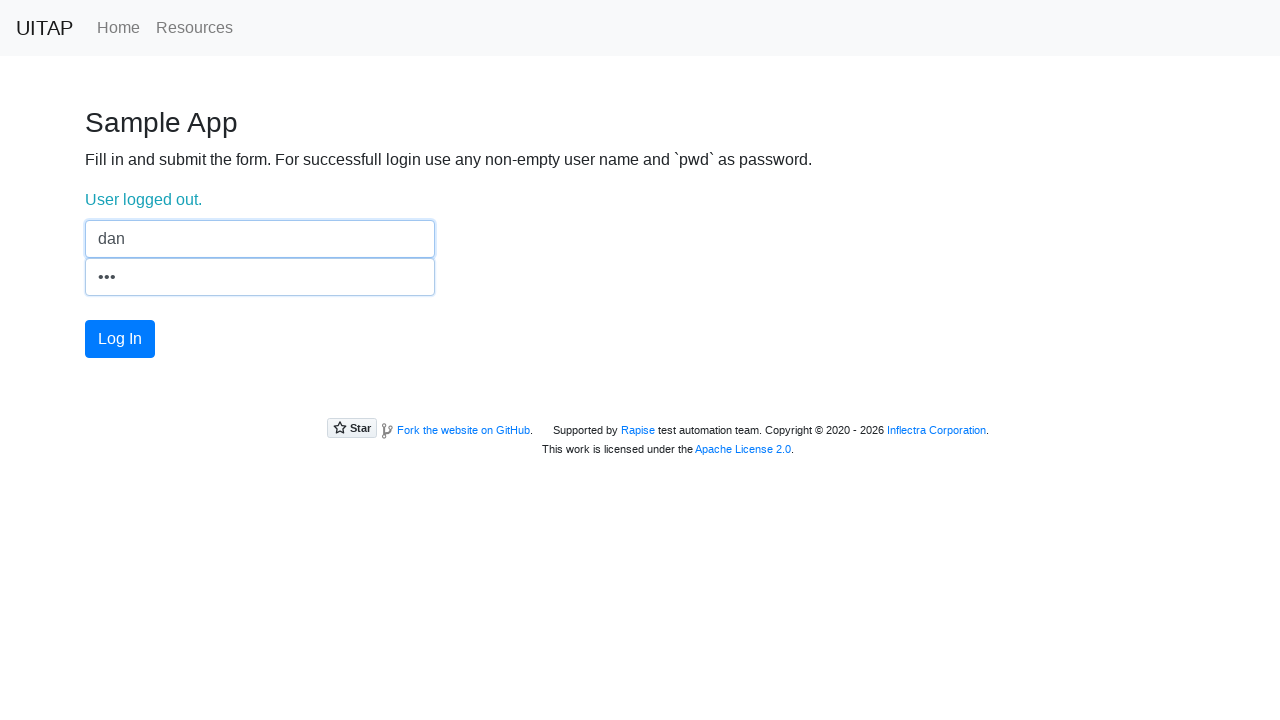

Clicked login button at (120, 339) on internal:role=button[name="Log In"i]
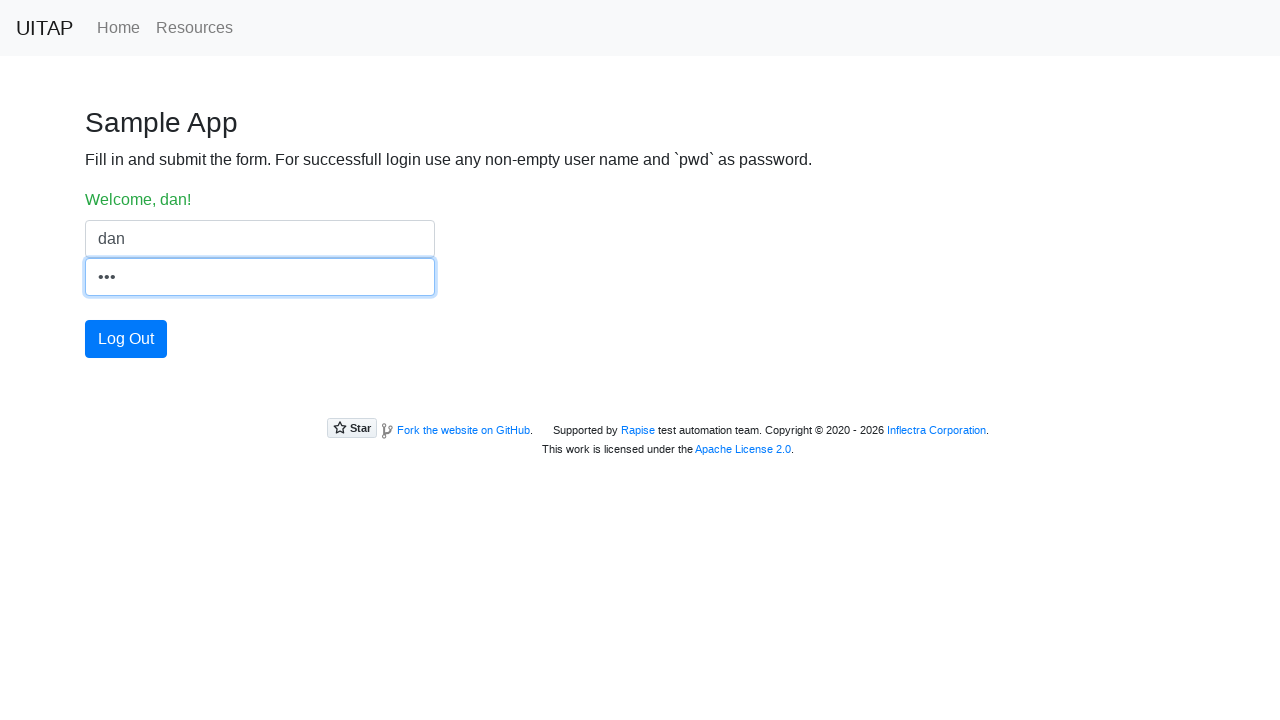

Verified welcome message 'Welcome, dan!' appeared
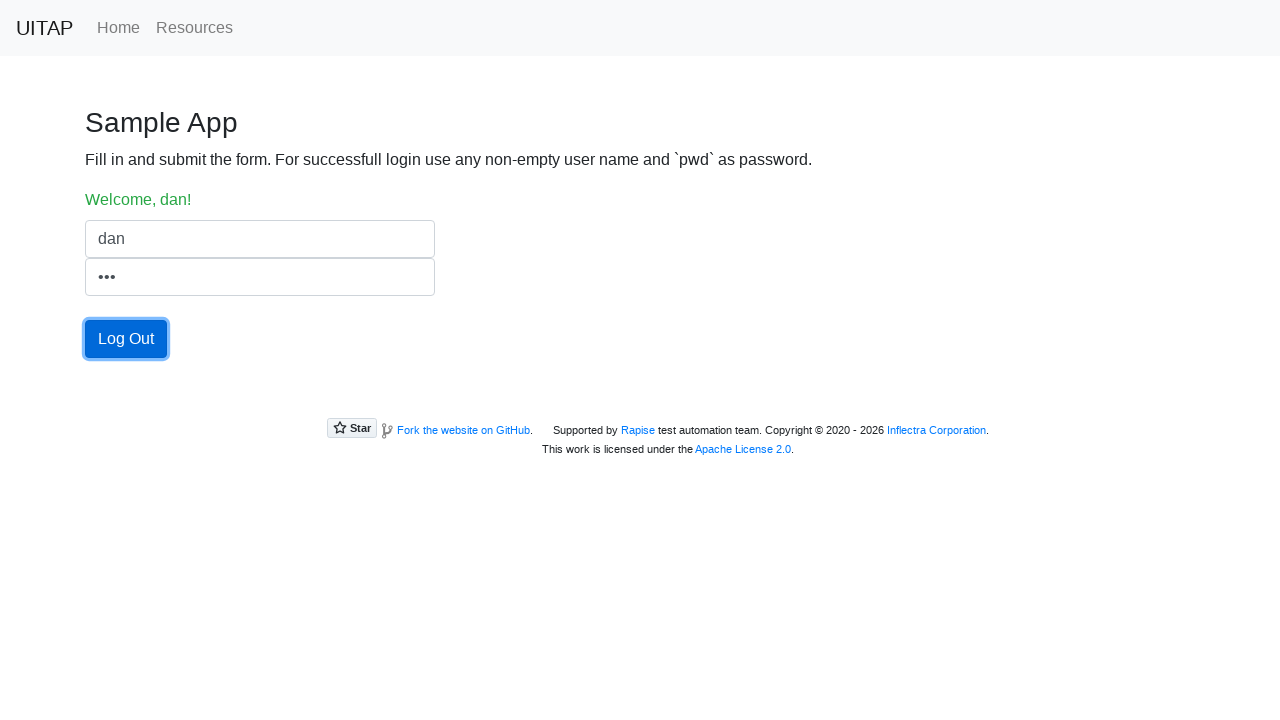

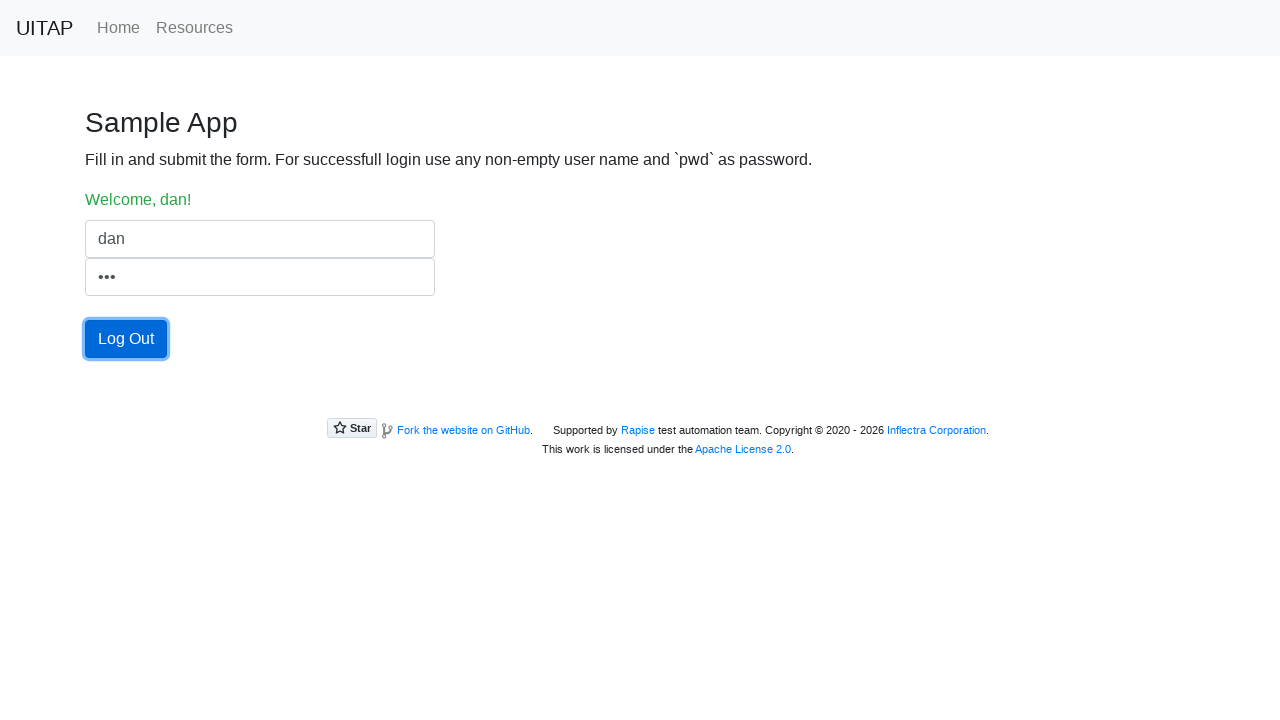